Tests clicking on the "Start a free trial" link on the VWO homepage using partial link text matching

Starting URL: https://app.vwo.com/

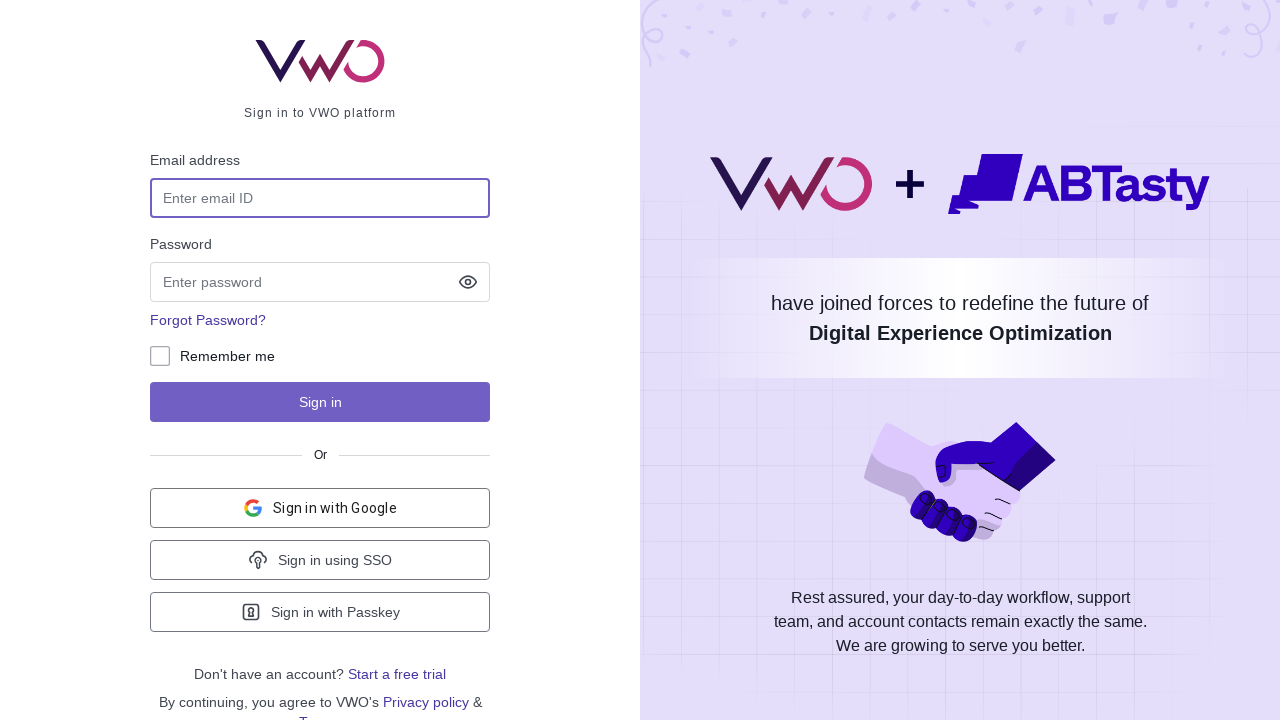

Navigated to VWO homepage
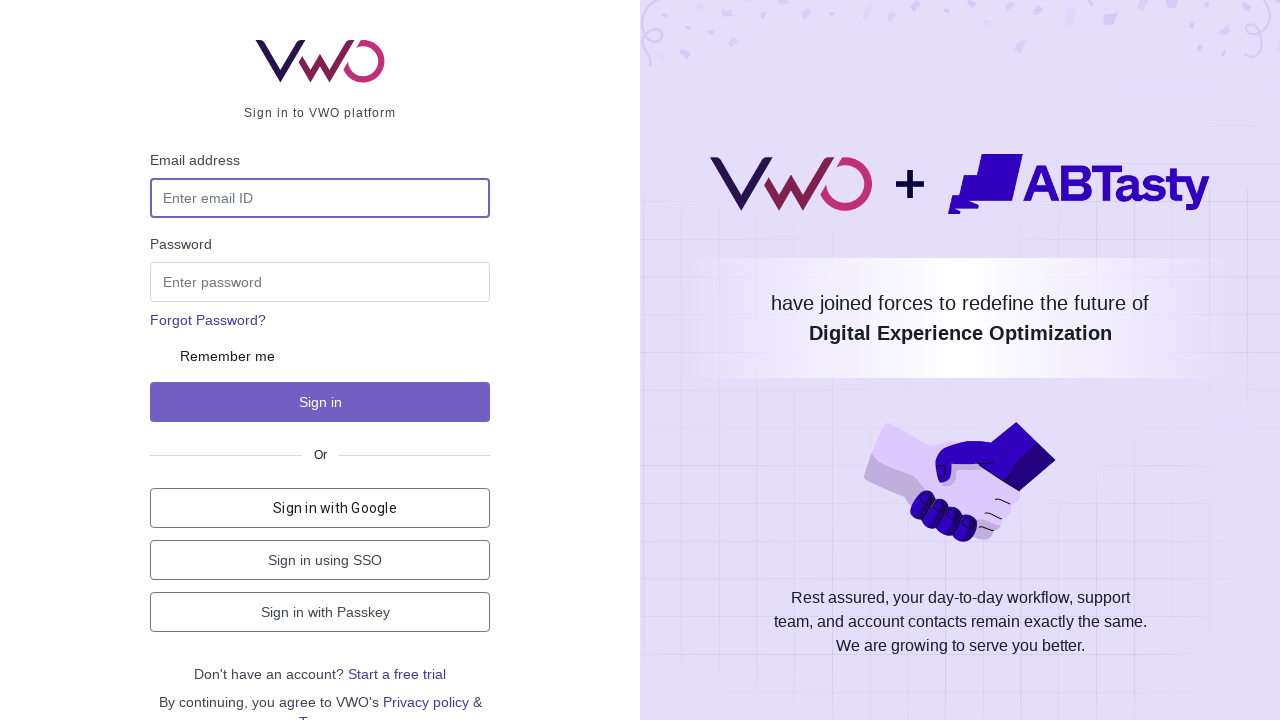

Clicked on 'Start a free trial' link using partial text matching at (397, 674) on a:has-text('Start a free')
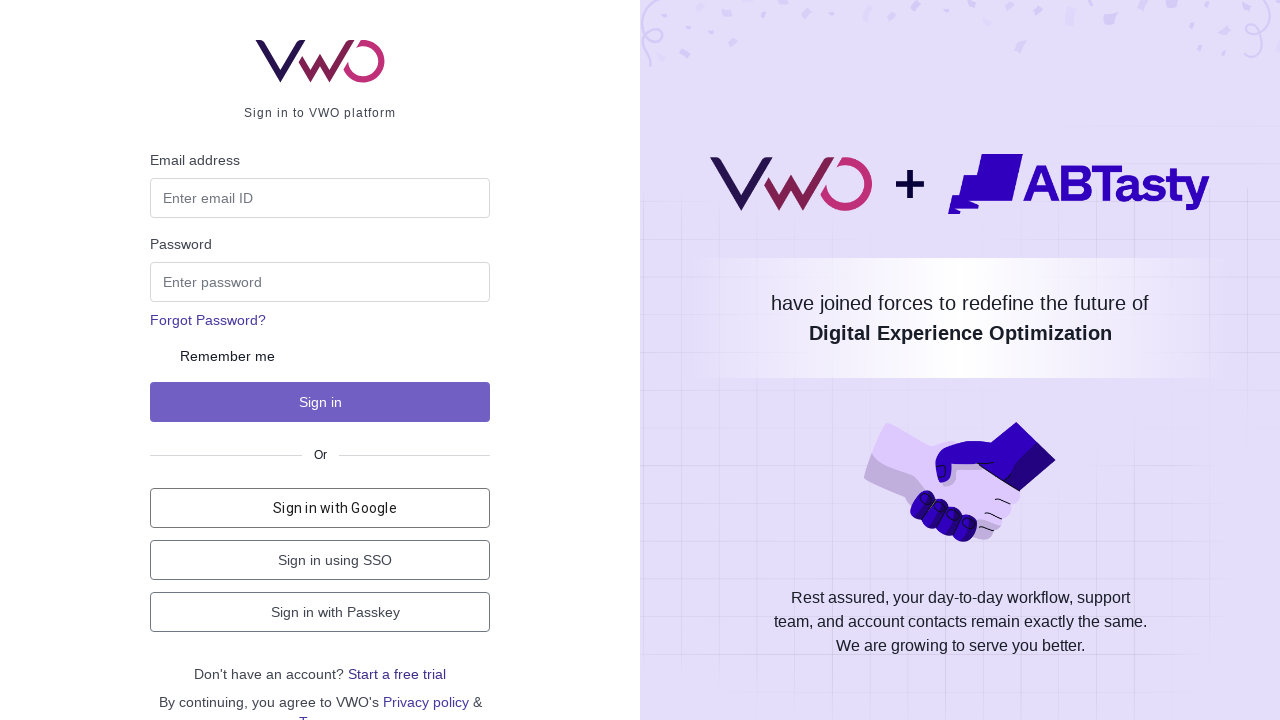

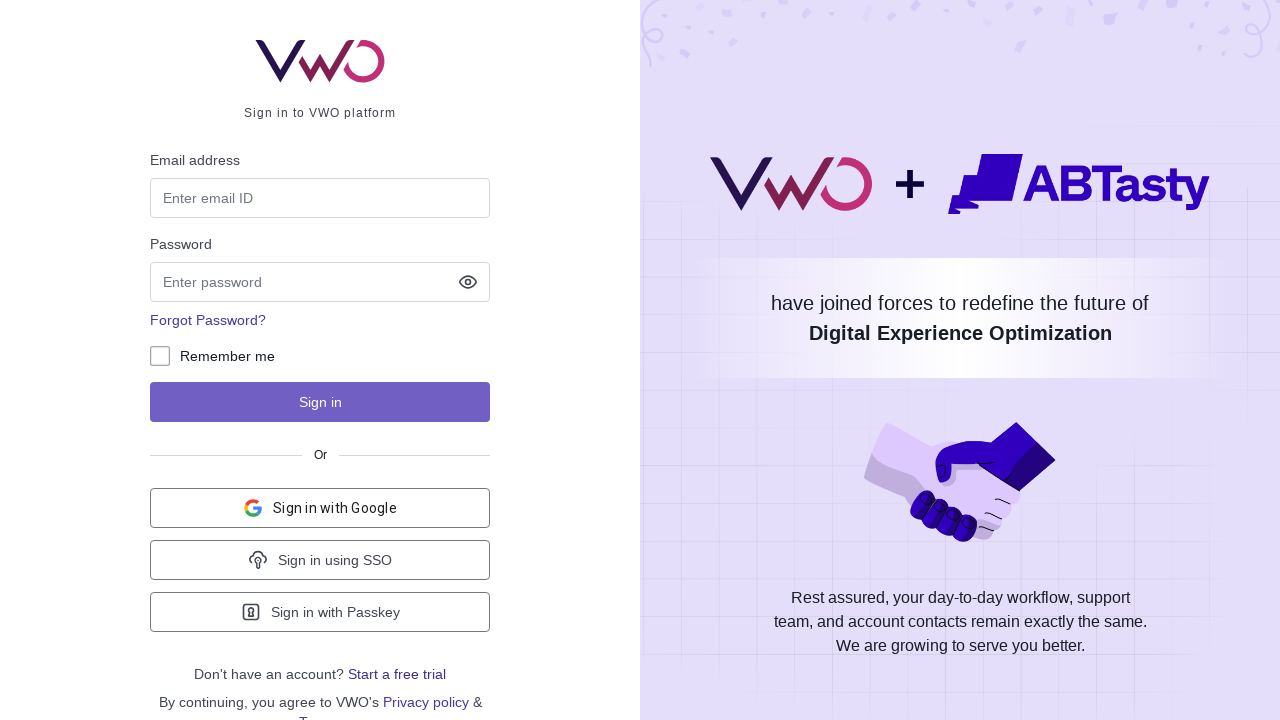